Tests passenger dropdown by clicking to open it, incrementing adult count 4 times, and clicking done

Starting URL: https://rahulshettyacademy.com/dropdownsPractise/

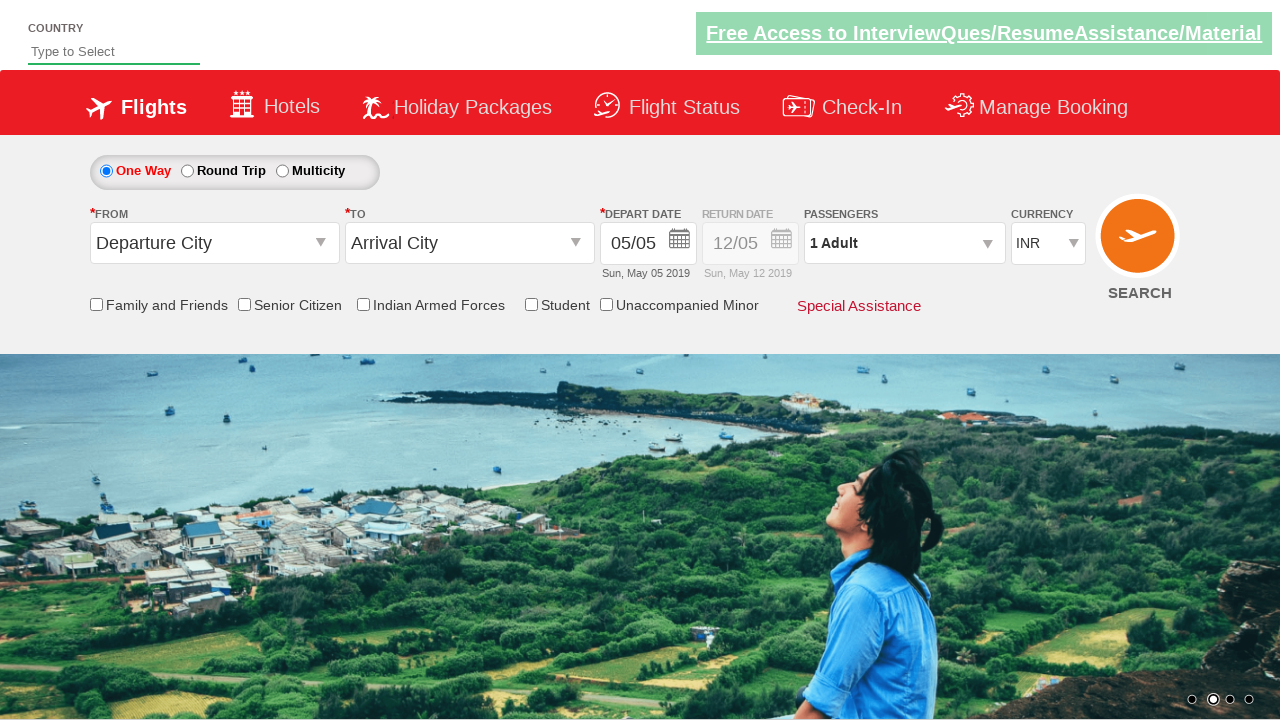

Clicked passenger info dropdown to open it at (904, 243) on #divpaxinfo
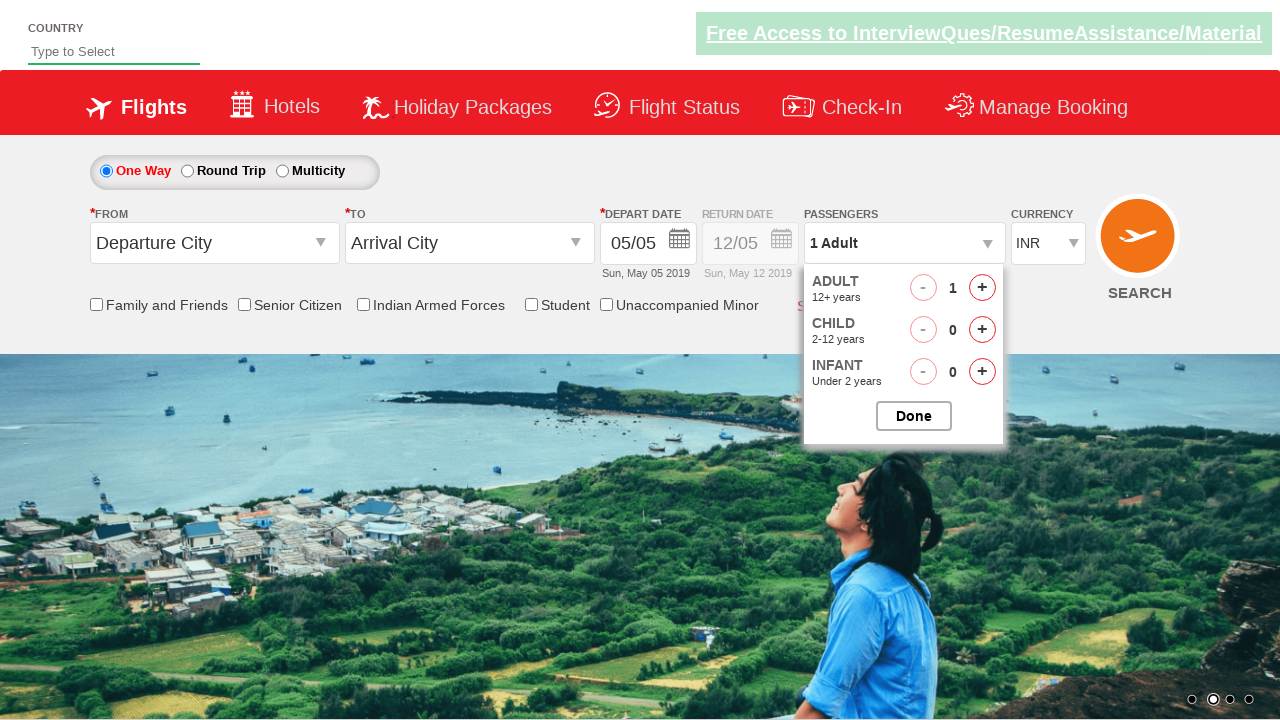

Incremented adult count at (982, 288) on #hrefIncAdt
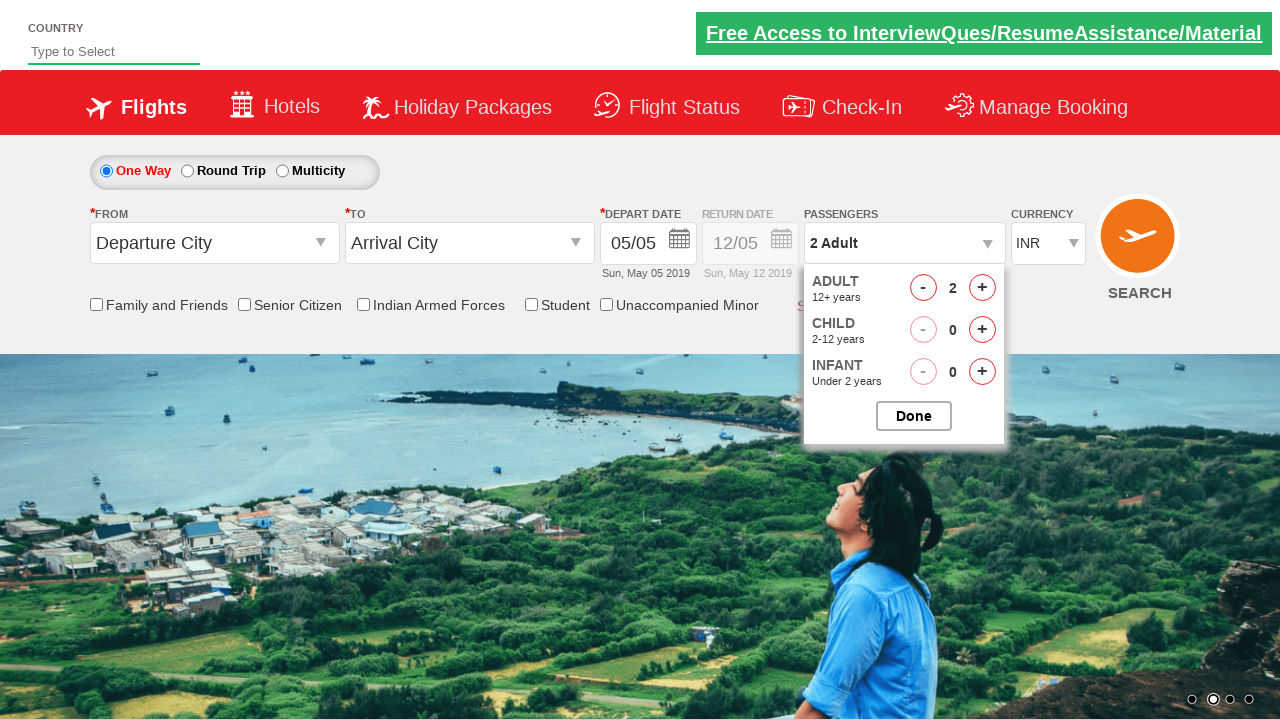

Incremented adult count at (982, 288) on #hrefIncAdt
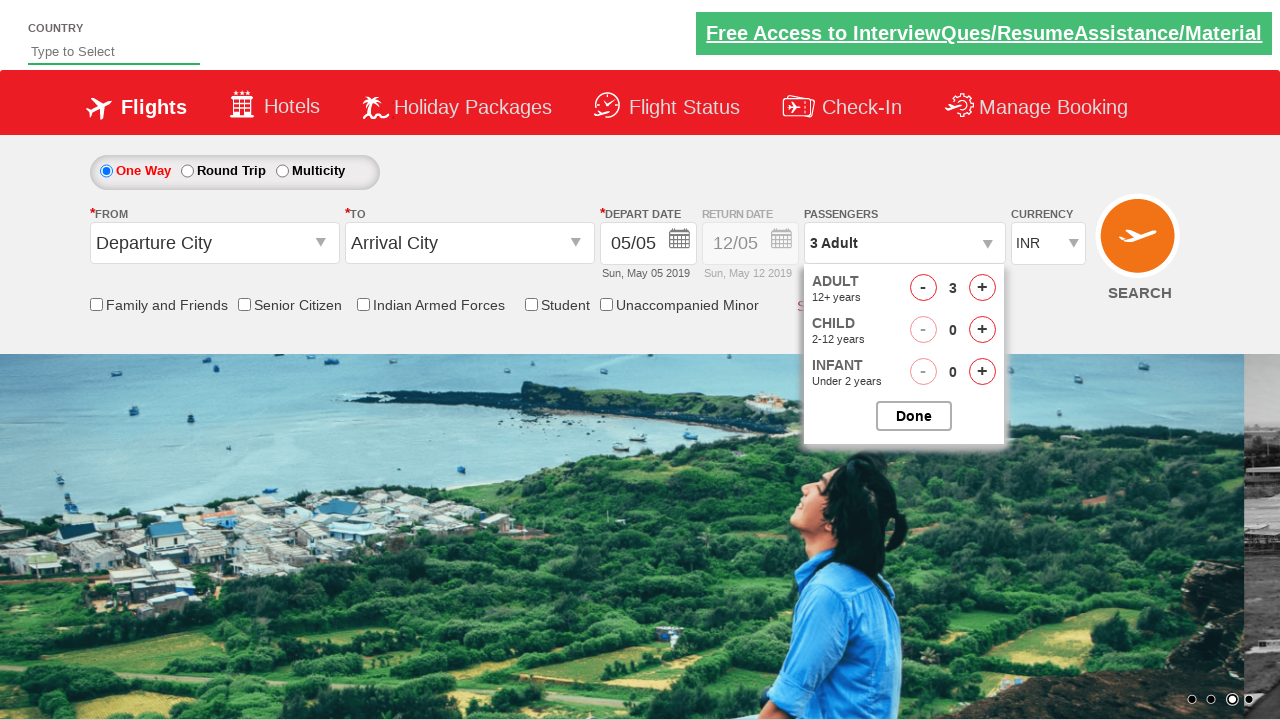

Incremented adult count at (982, 288) on #hrefIncAdt
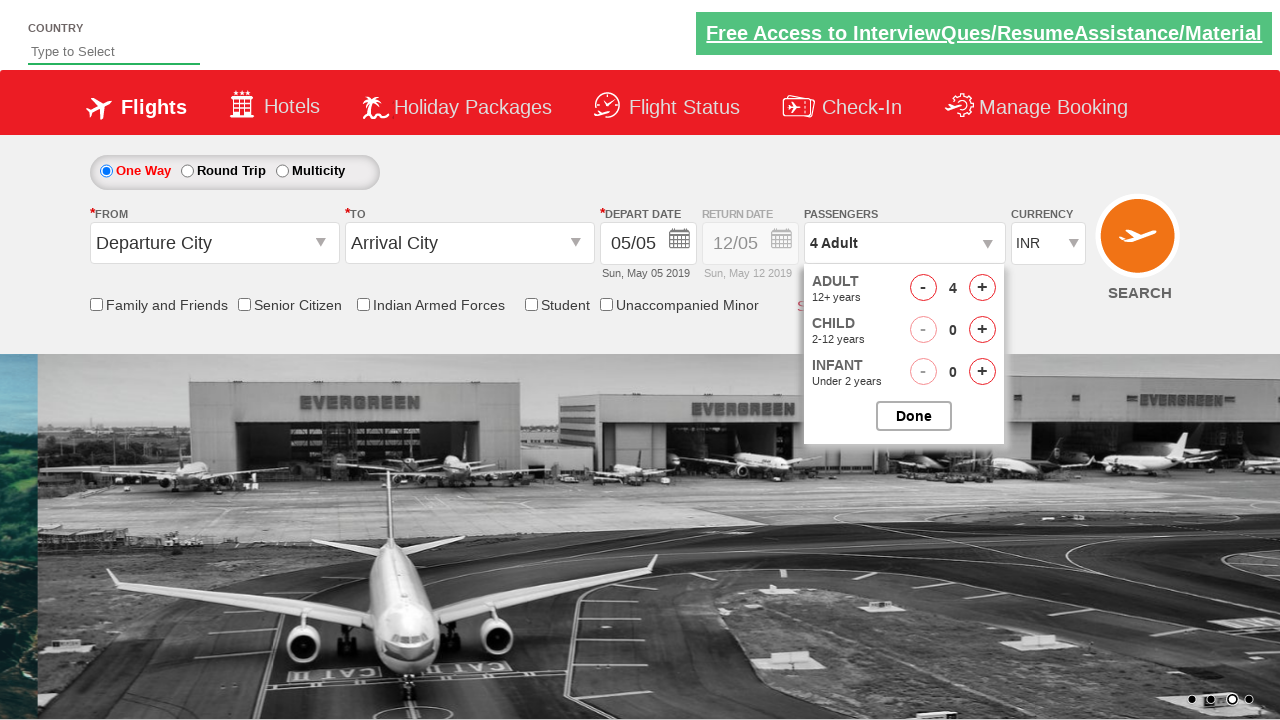

Incremented adult count at (982, 288) on #hrefIncAdt
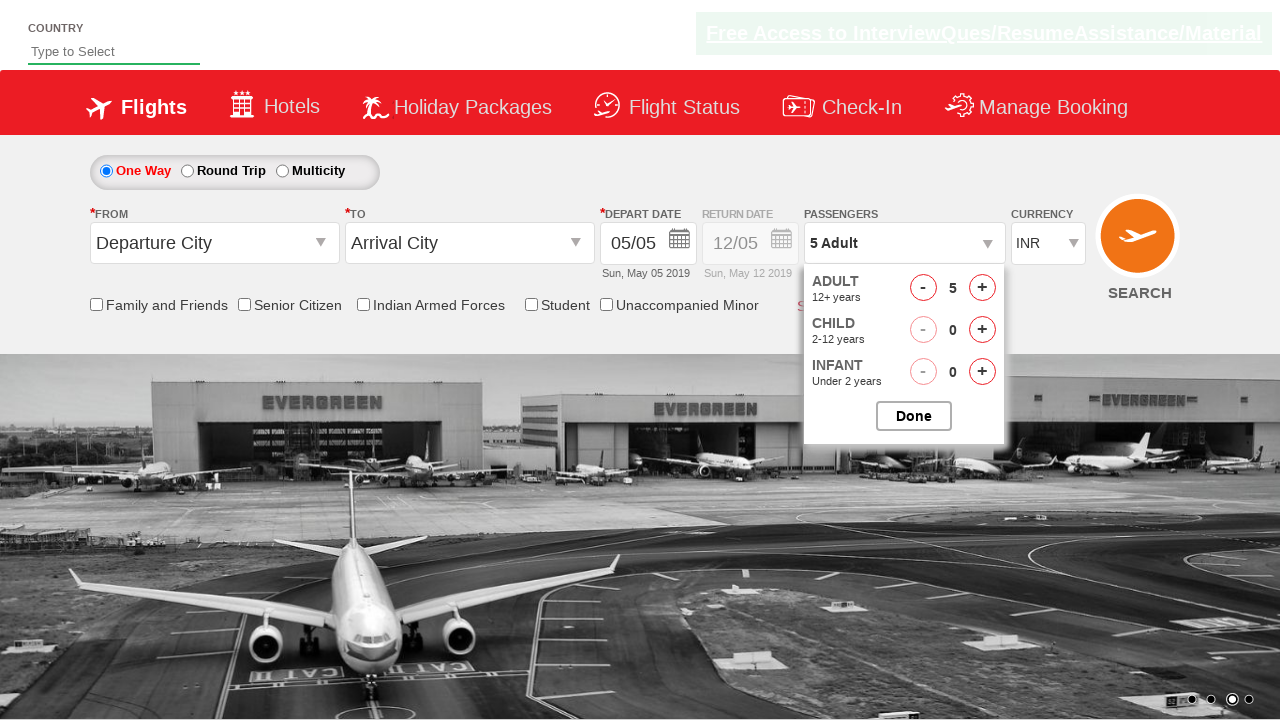

Clicked done button to close passenger dropdown at (914, 416) on #btnclosepaxoption
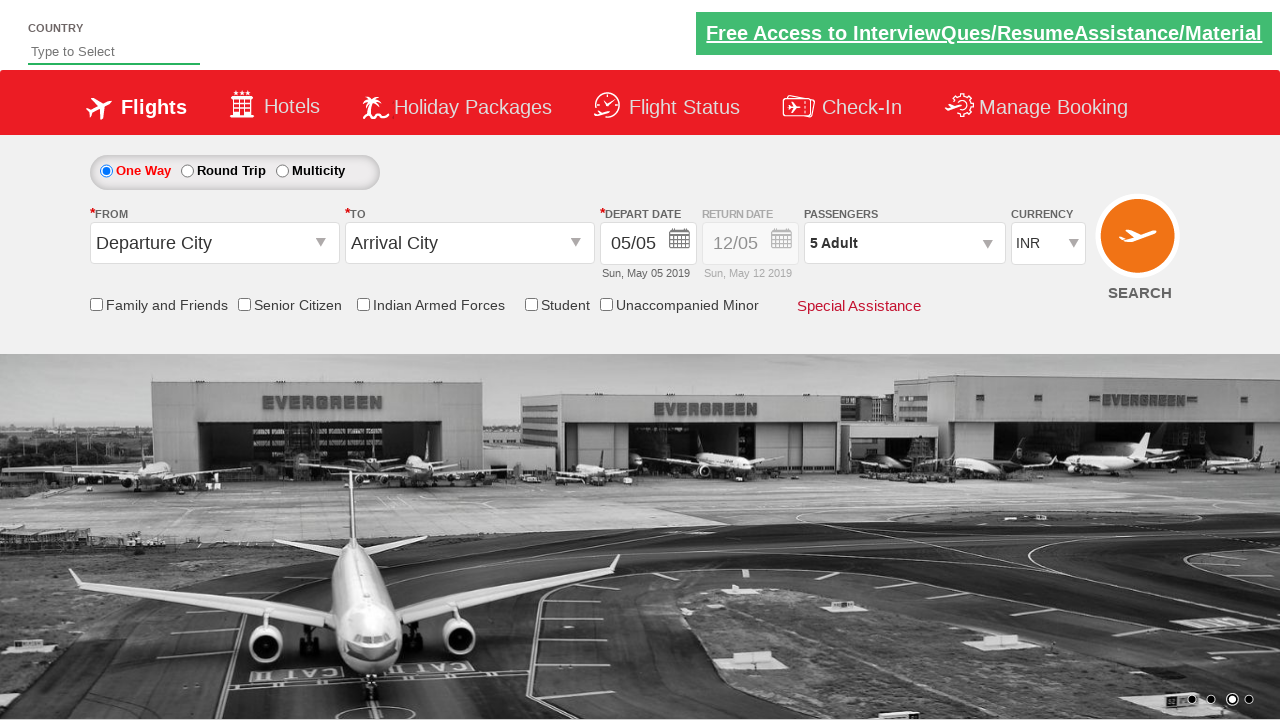

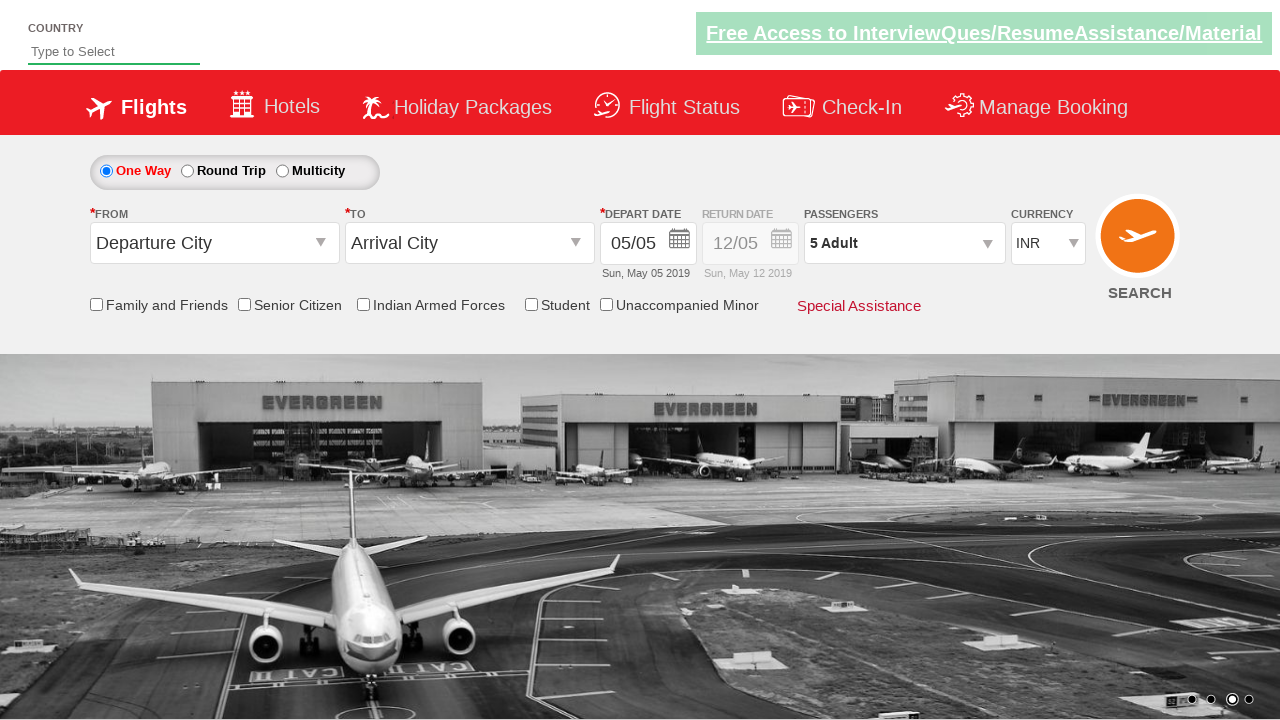